Navigates to the Kona World website and verifies the page loads successfully.

Starting URL: http://www.konaworld.com

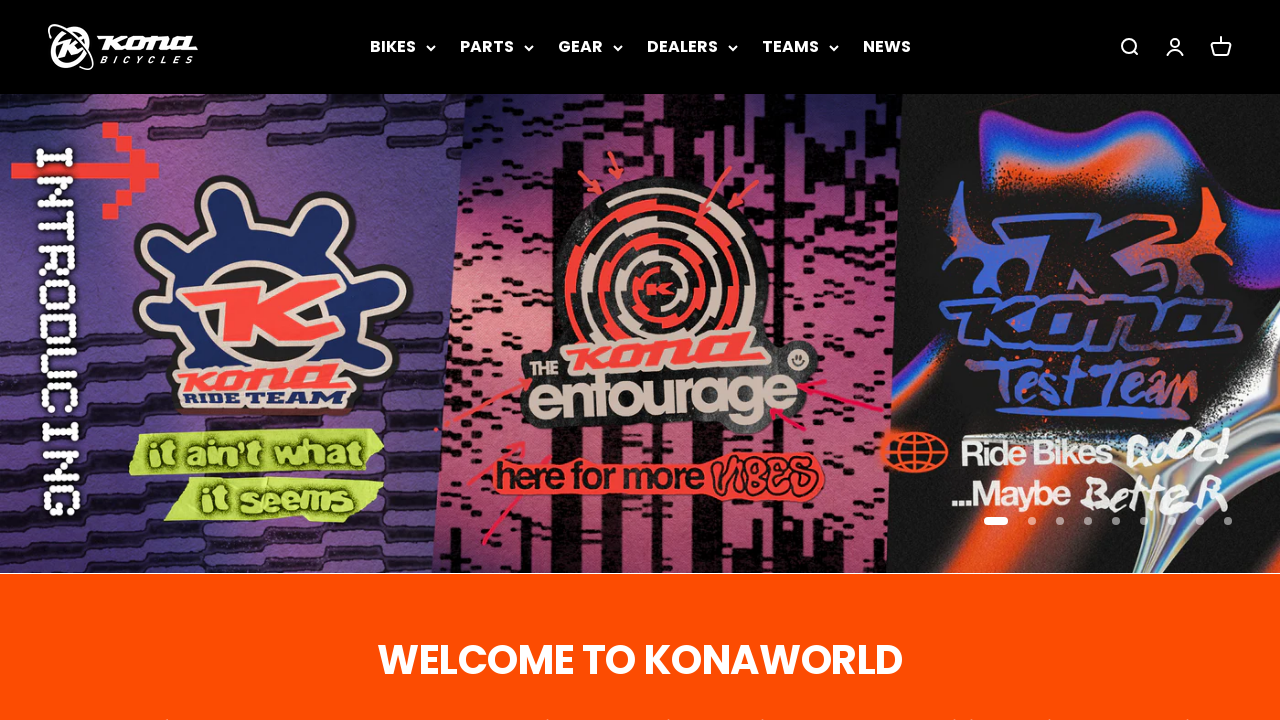

Navigated to Kona World website
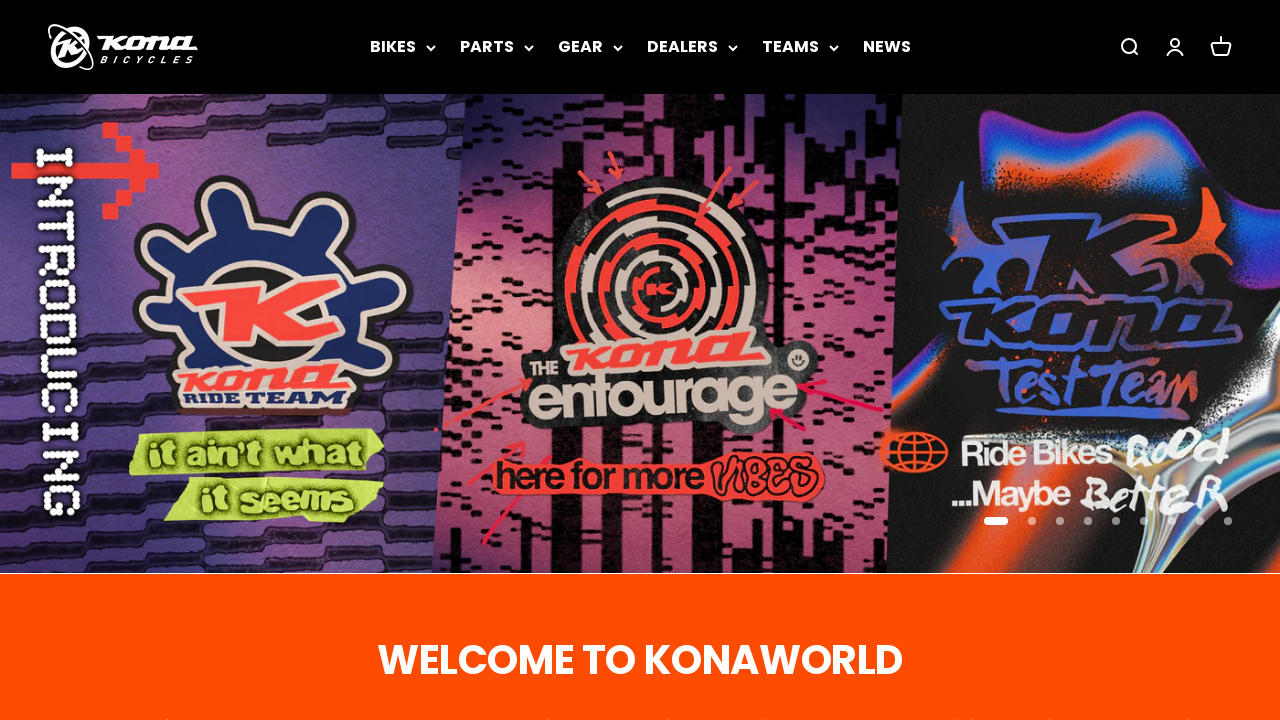

Page DOM content loaded
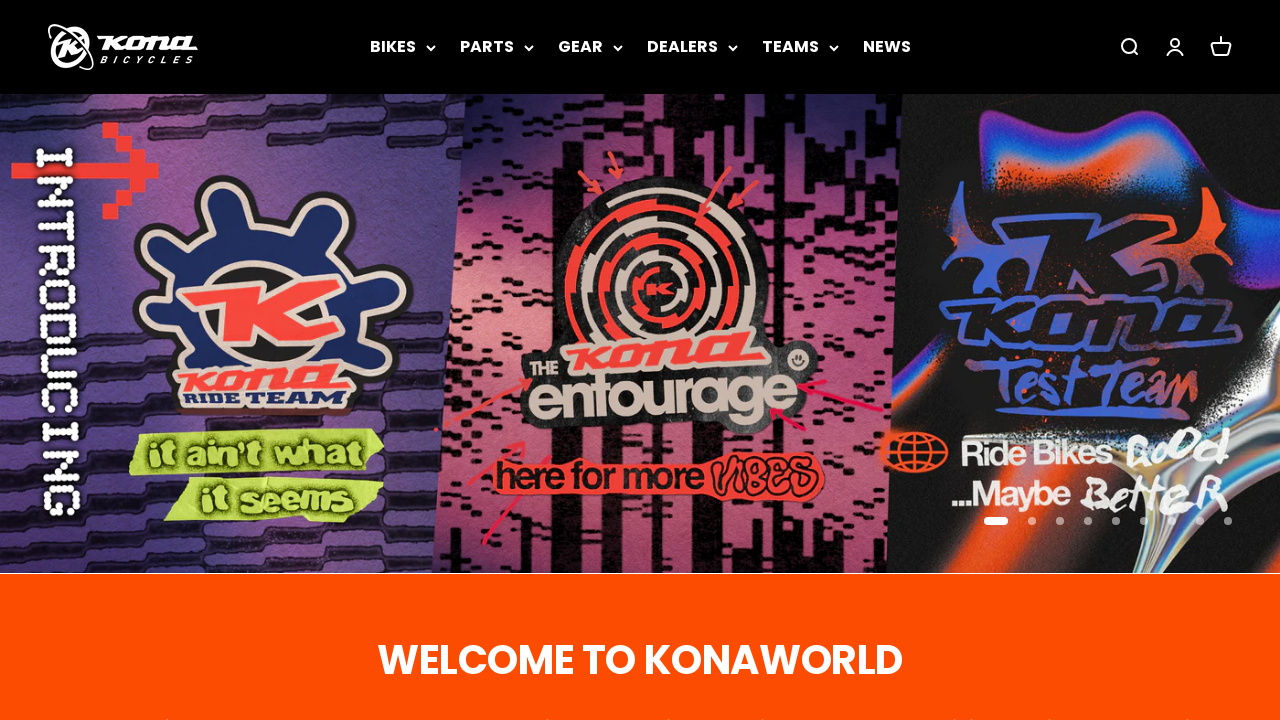

Body element is present - page loaded successfully
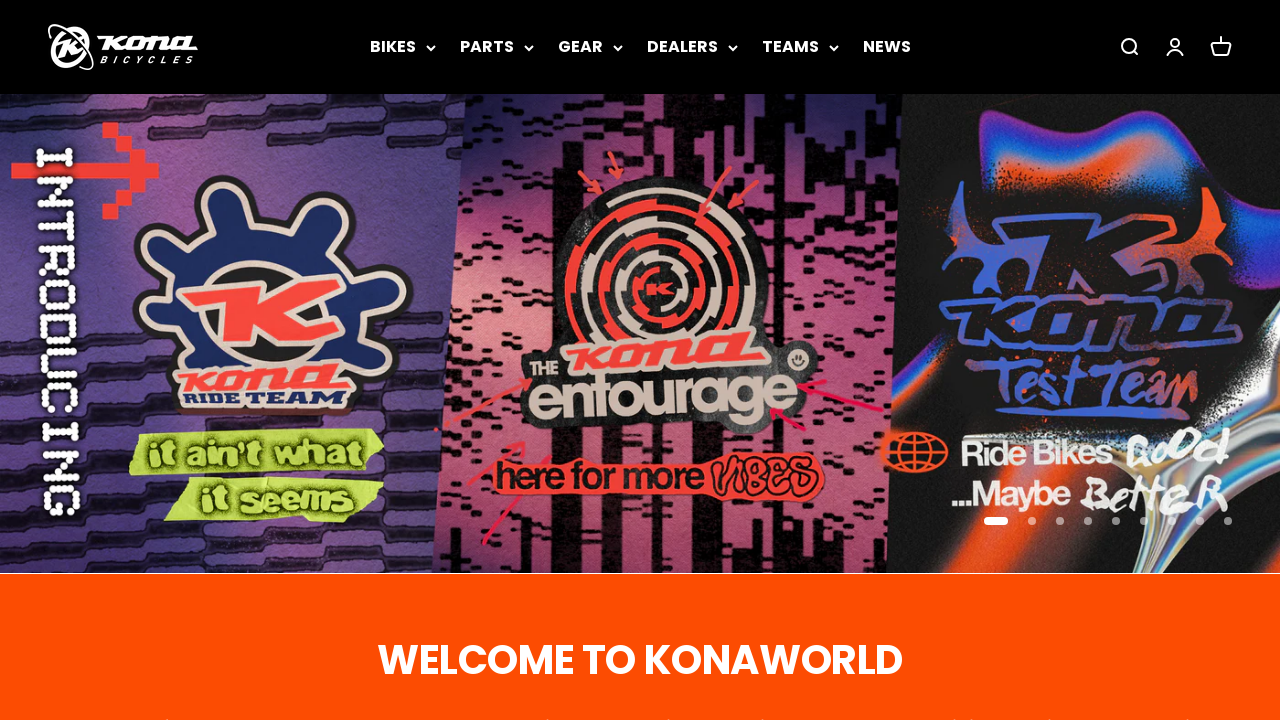

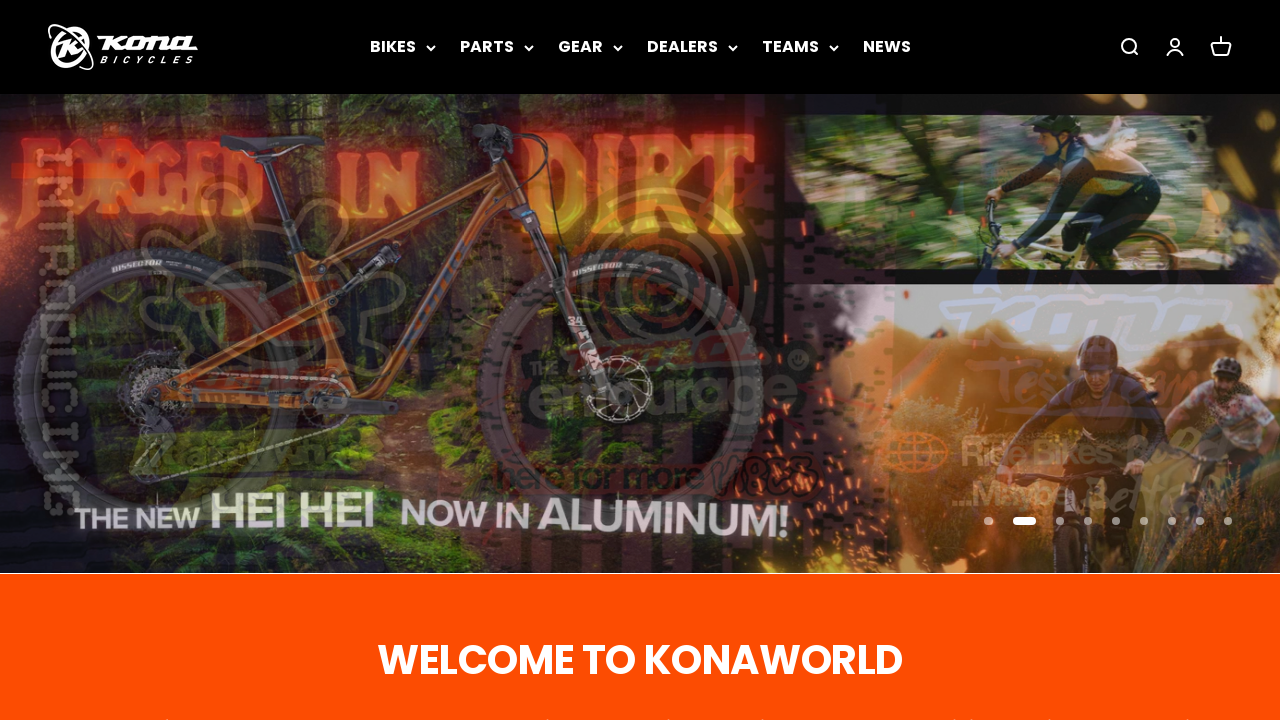